Tests navbar navigation by clicking Resources menu and then Newsletters submenu, verifying the newsletters page loads

Starting URL: https://fwstaging-core.futurewomen.com/

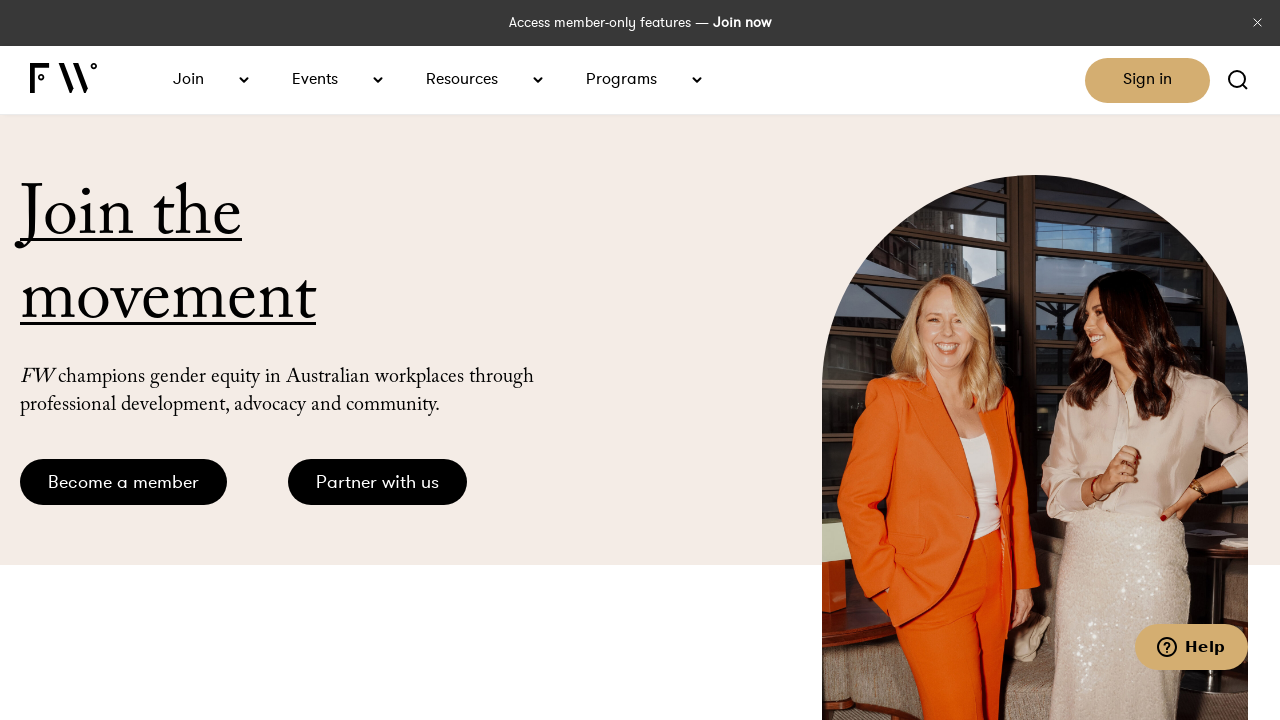

Clicked Resources link in navbar at (470, 78) on internal:role=link[name="Resources"s]
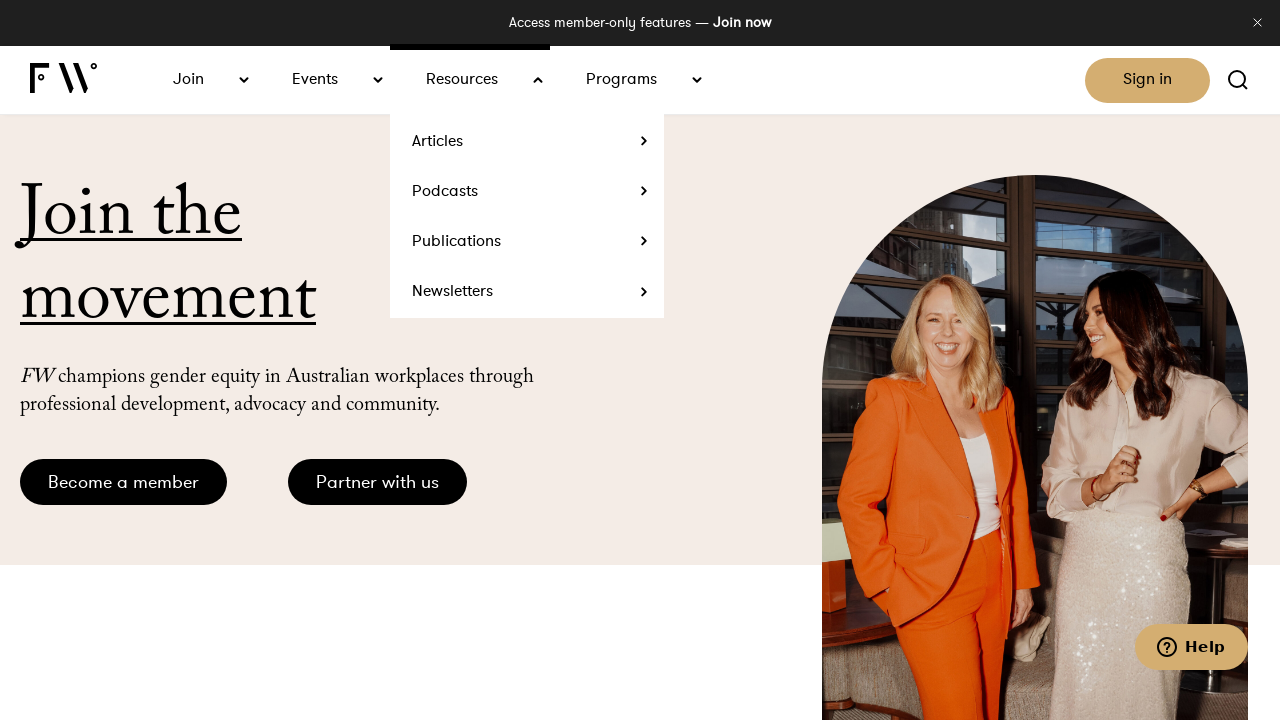

Clicked Newsletters submenu at (527, 291) on internal:role=link[name="Newsletters"i]
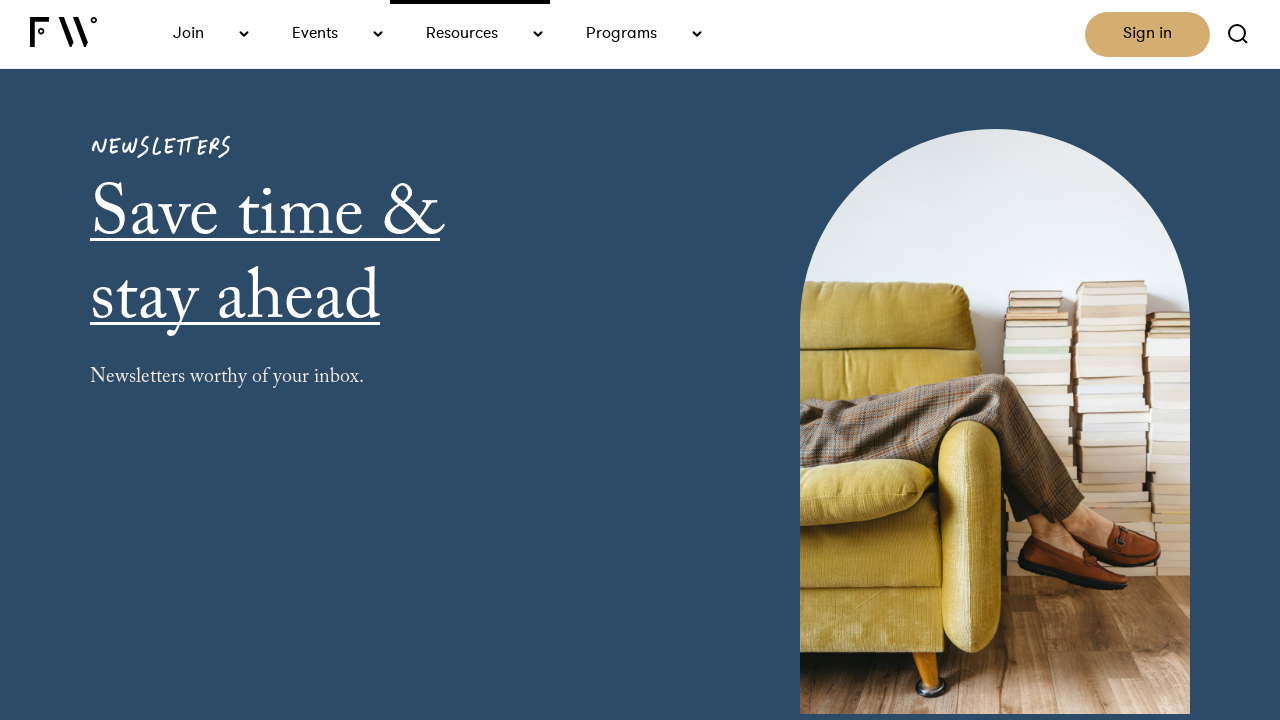

Navigation to newsletters page completed
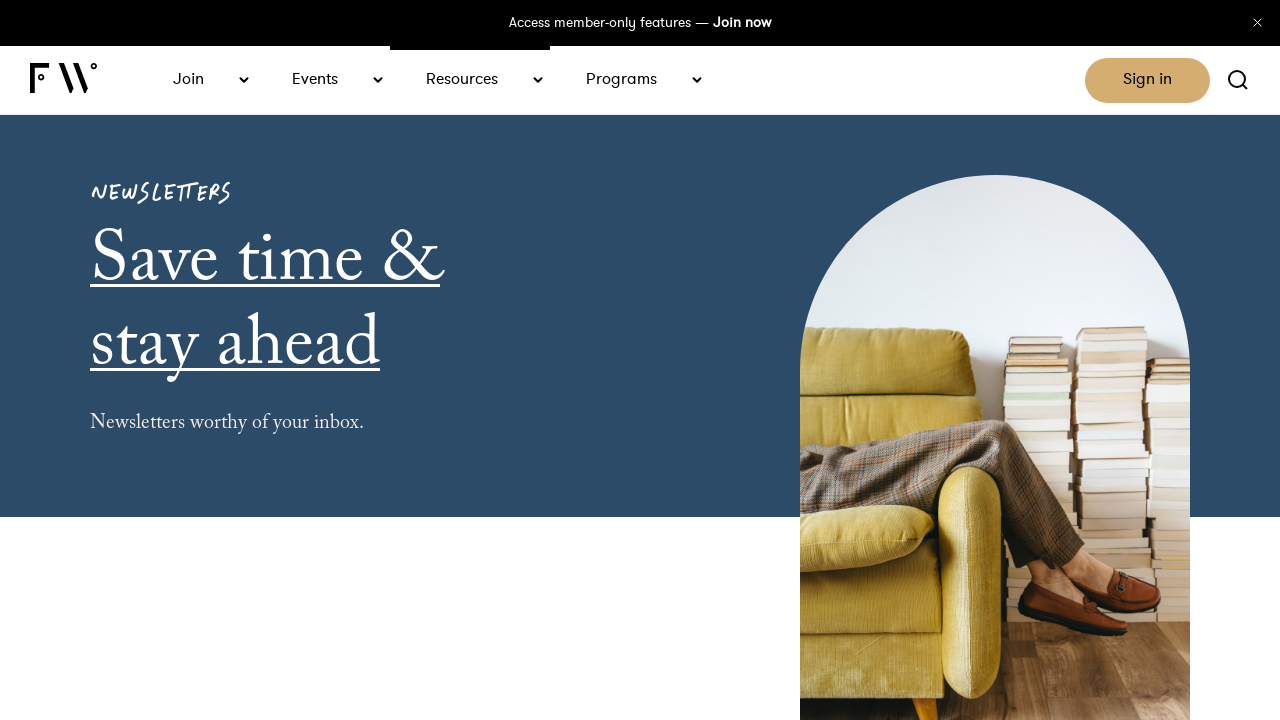

H1 heading loaded on newsletters page
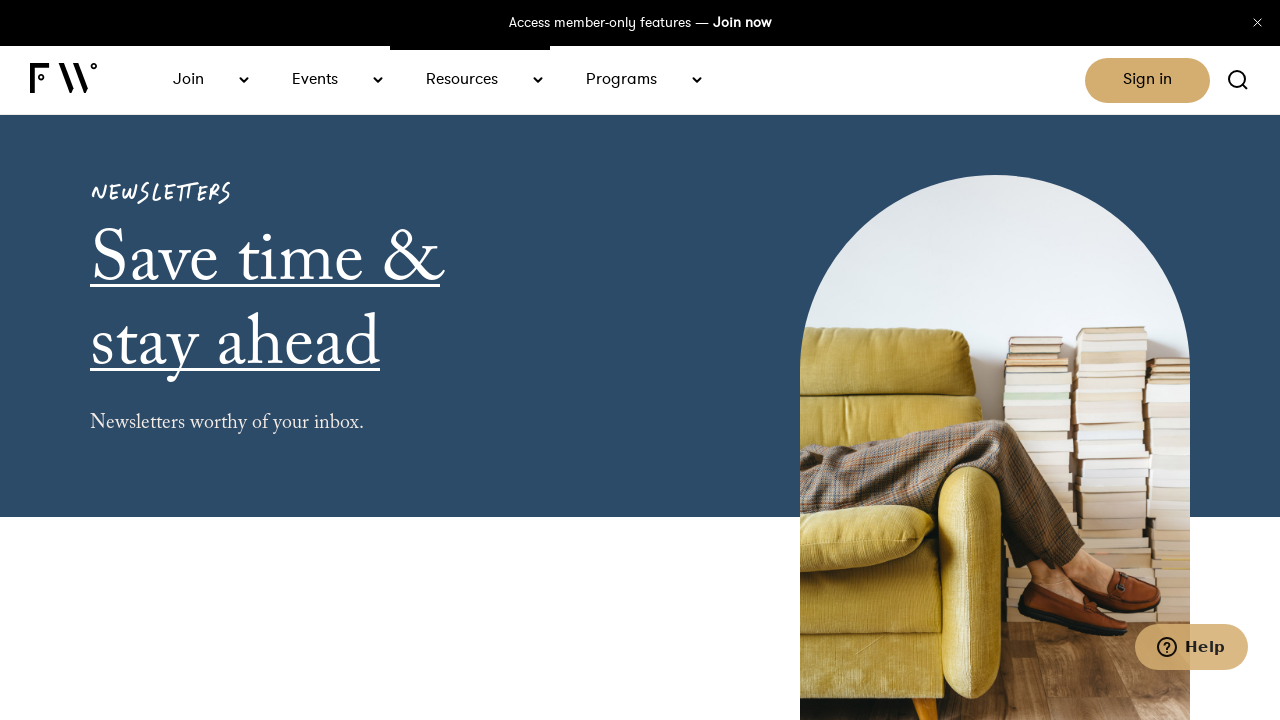

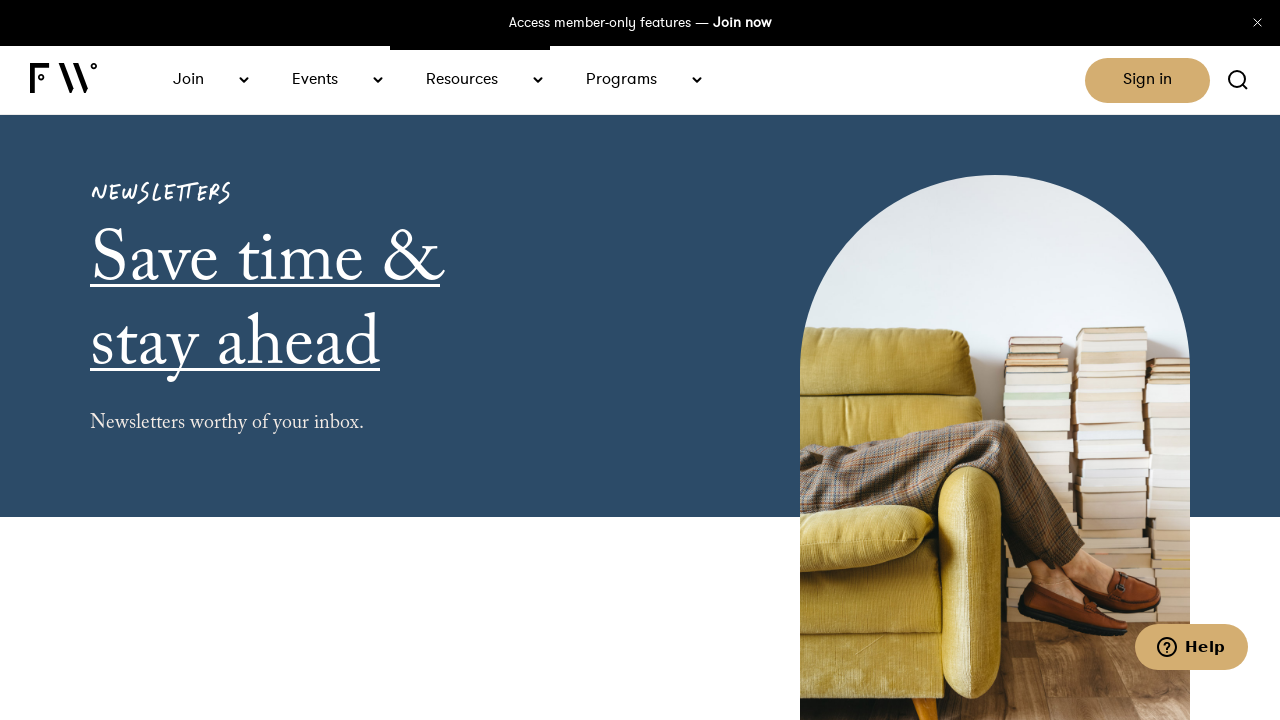